Navigates to the OrangeHRM login page to verify it loads successfully

Starting URL: https://opensource-demo.orangehrmlive.com/web/index.php/auth/login

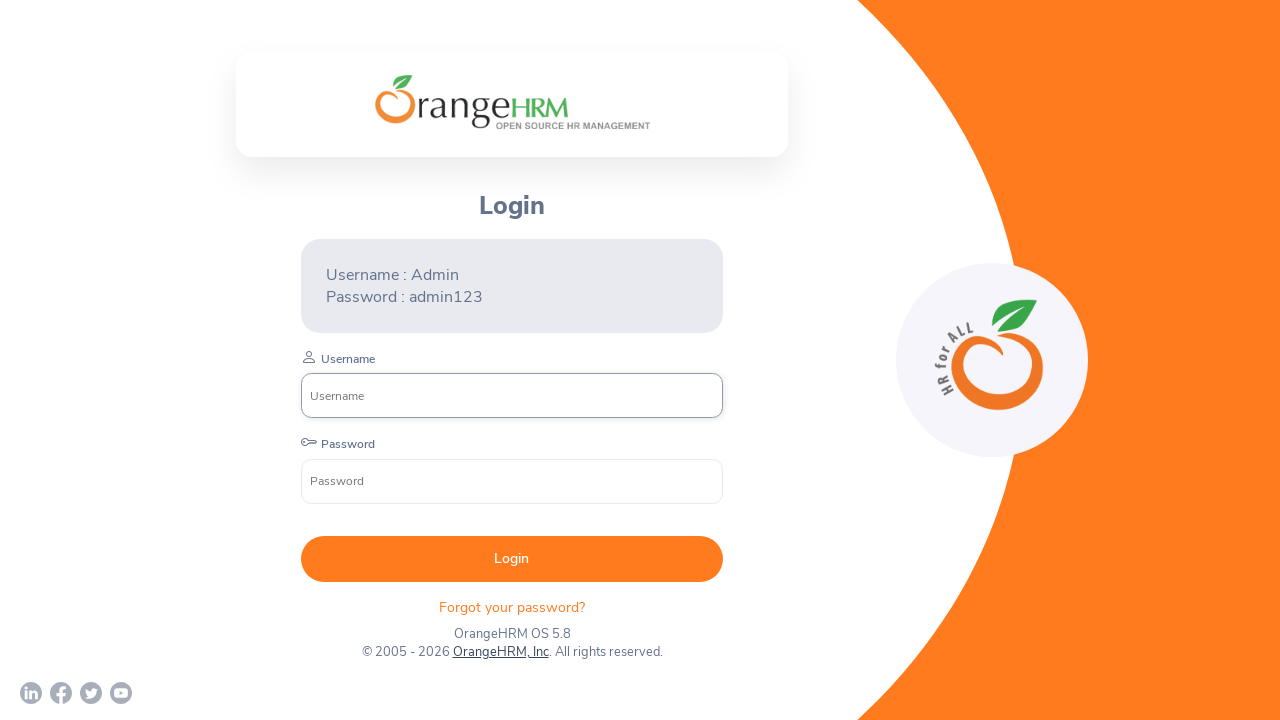

OrangeHRM login page loaded with network idle state
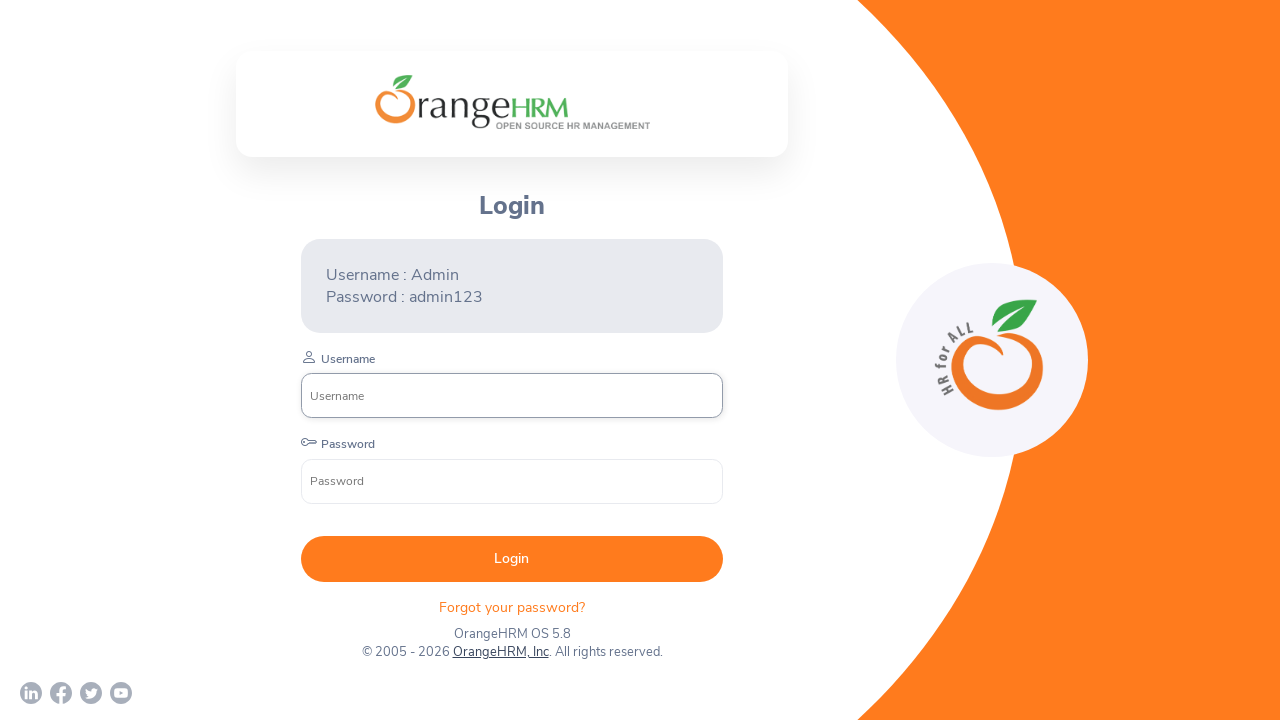

Username input field is present on the login form
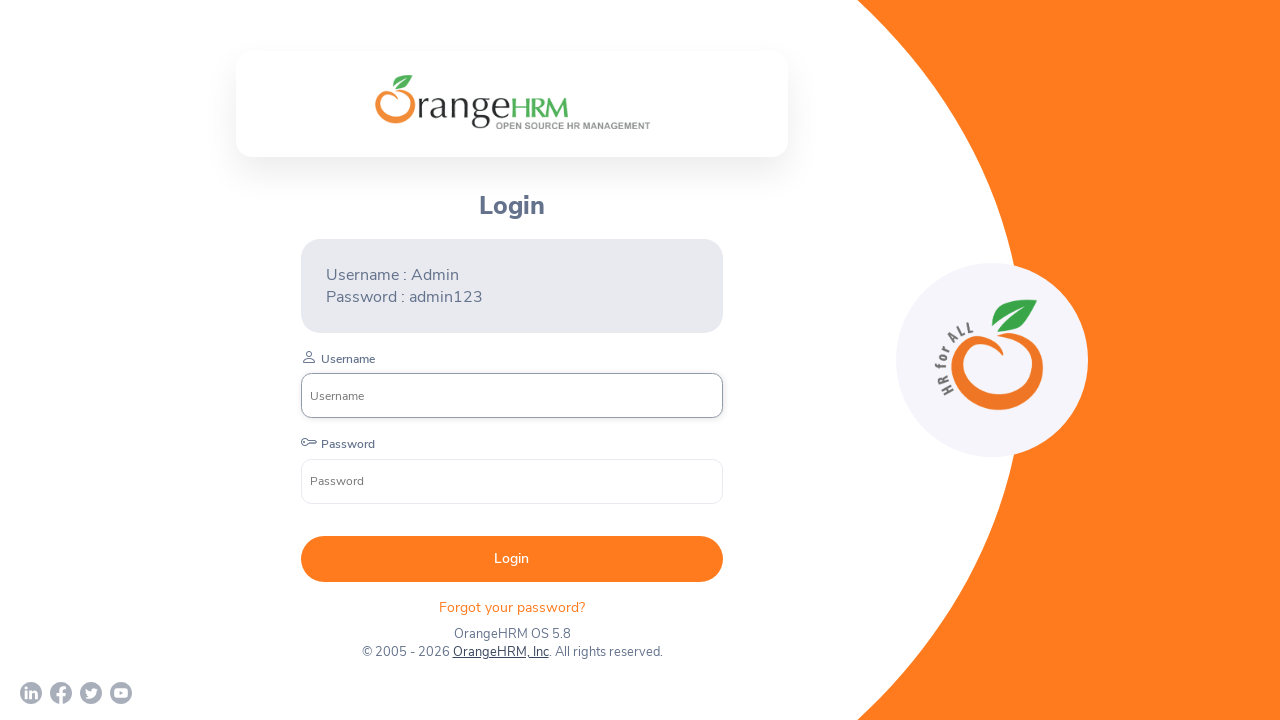

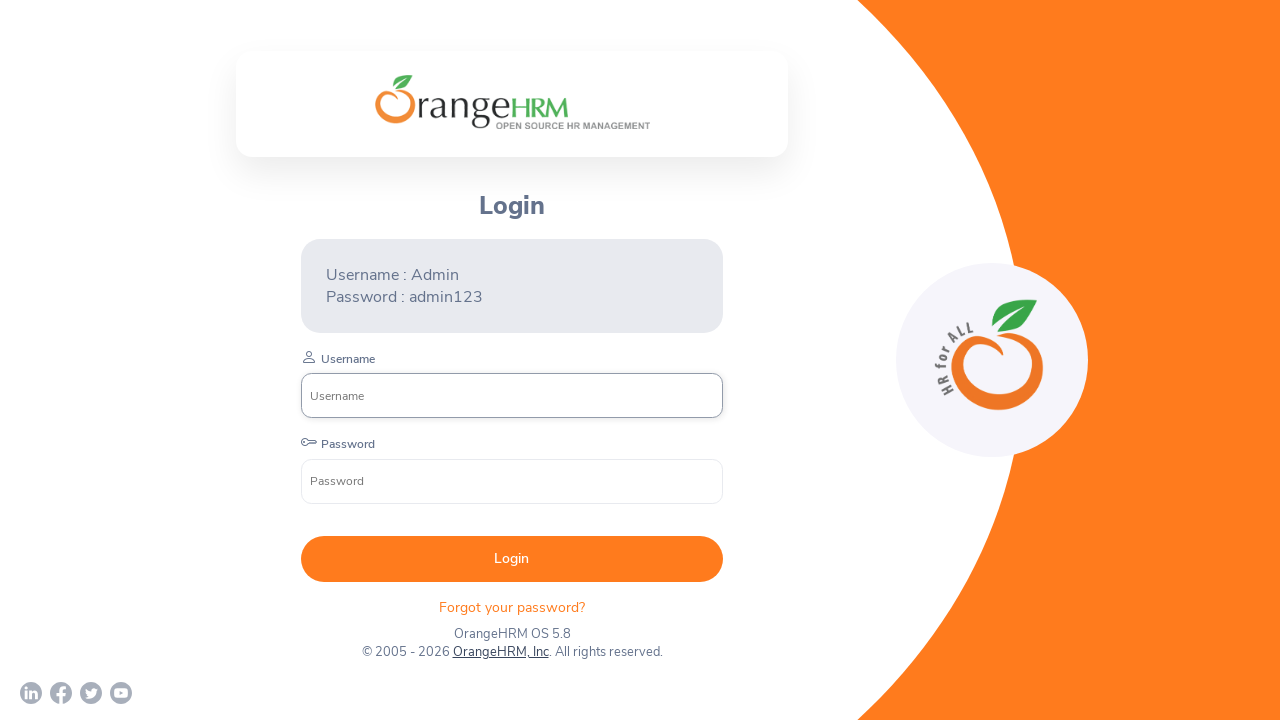